Tests dropdown selection functionality by selecting different options and verifying the selections

Starting URL: http://the-internet.herokuapp.com/dropdown

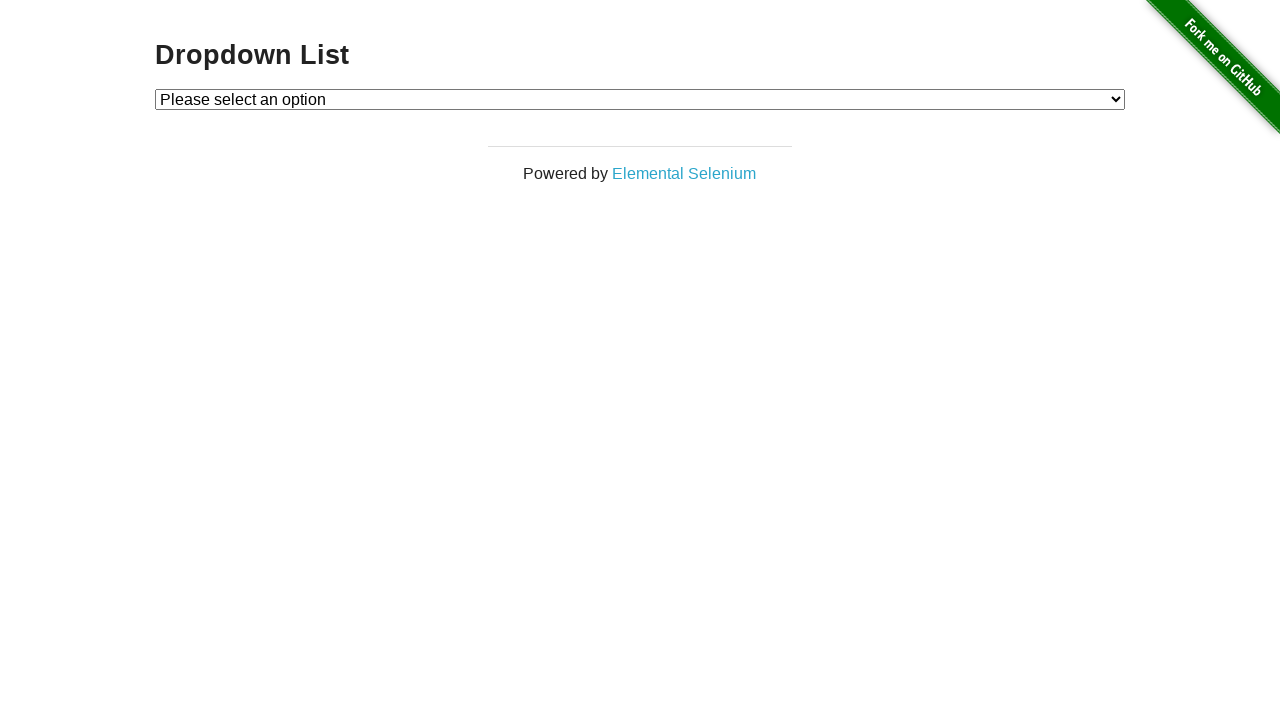

Selected Option 1 from dropdown on #dropdown
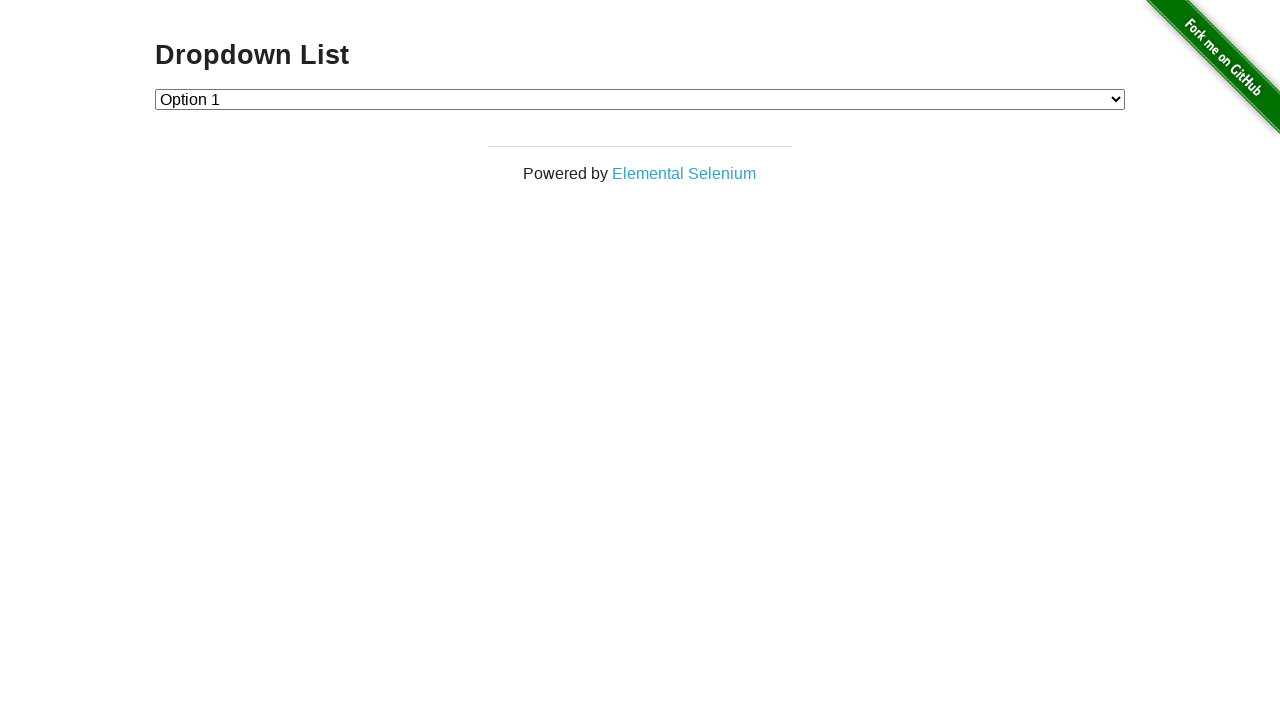

Verified Option 1 is selected
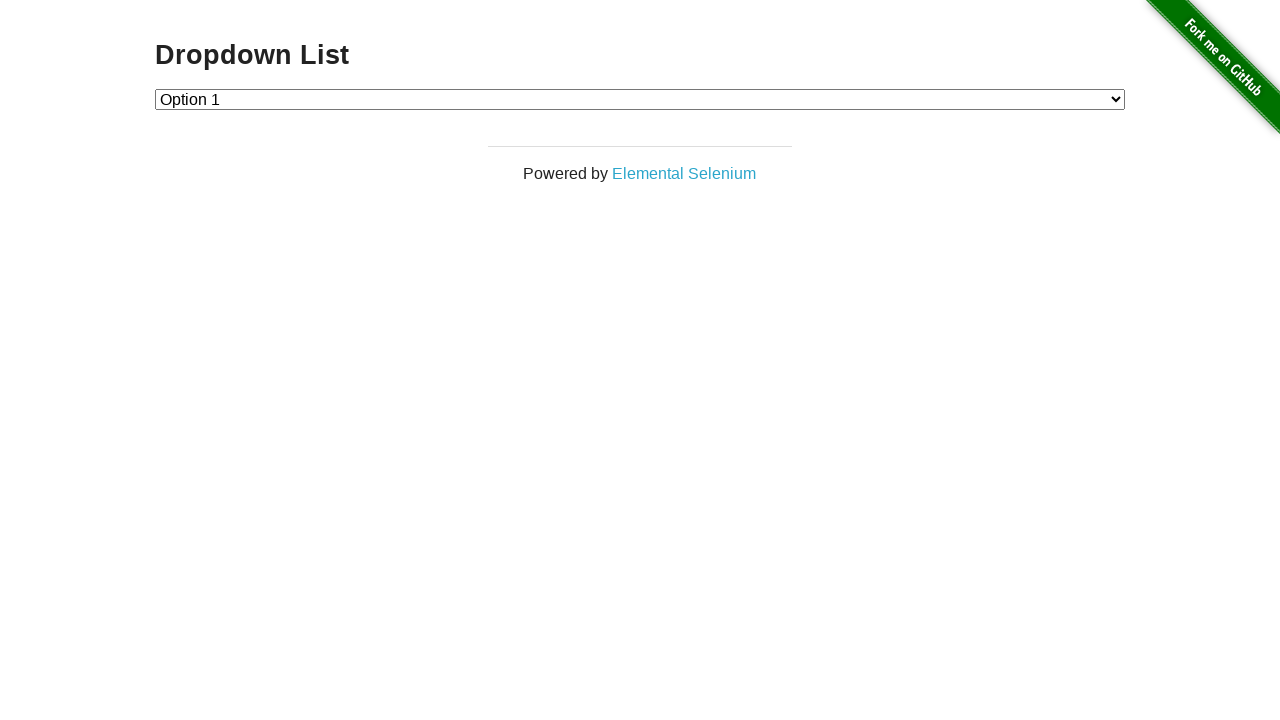

Selected Option 2 from dropdown on #dropdown
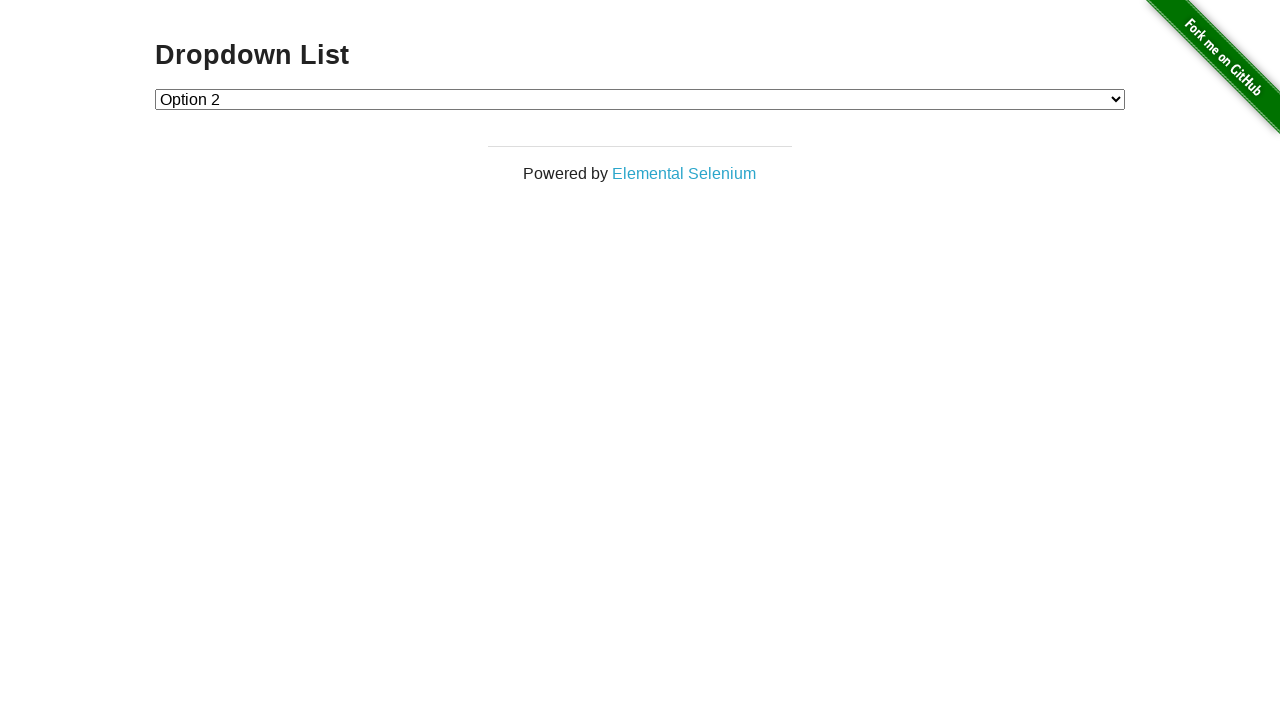

Verified Option 2 is selected
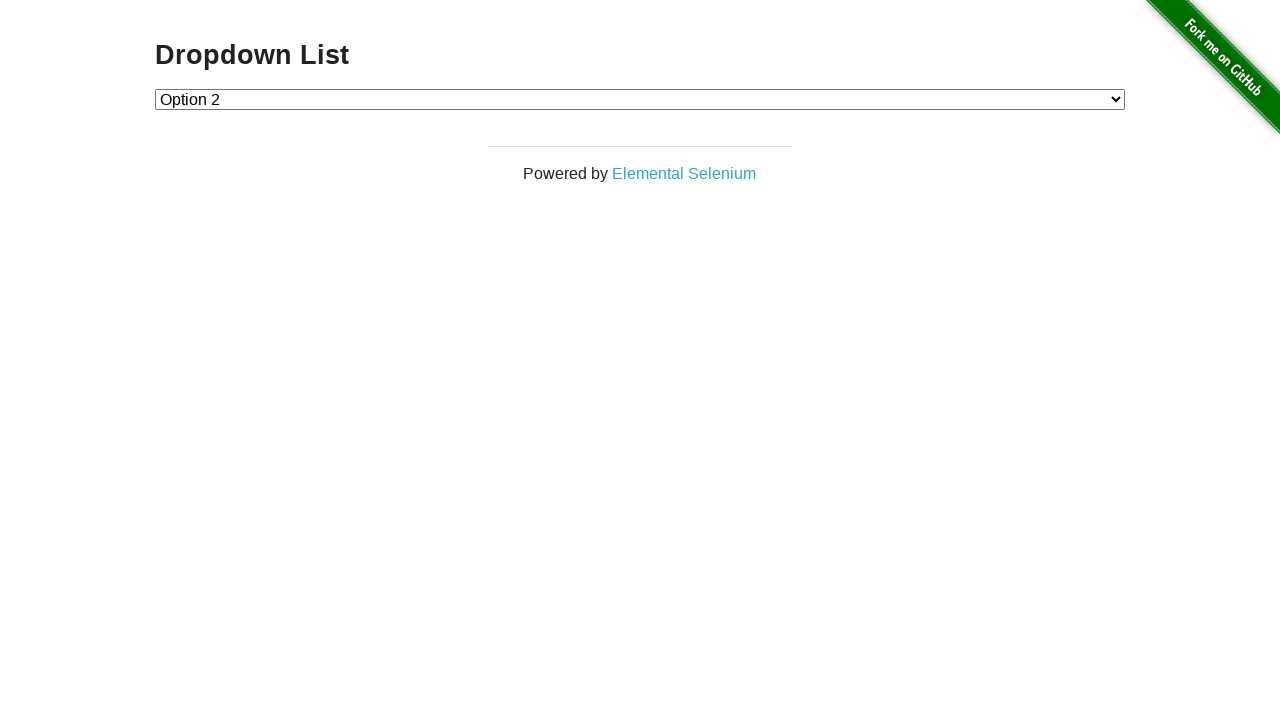

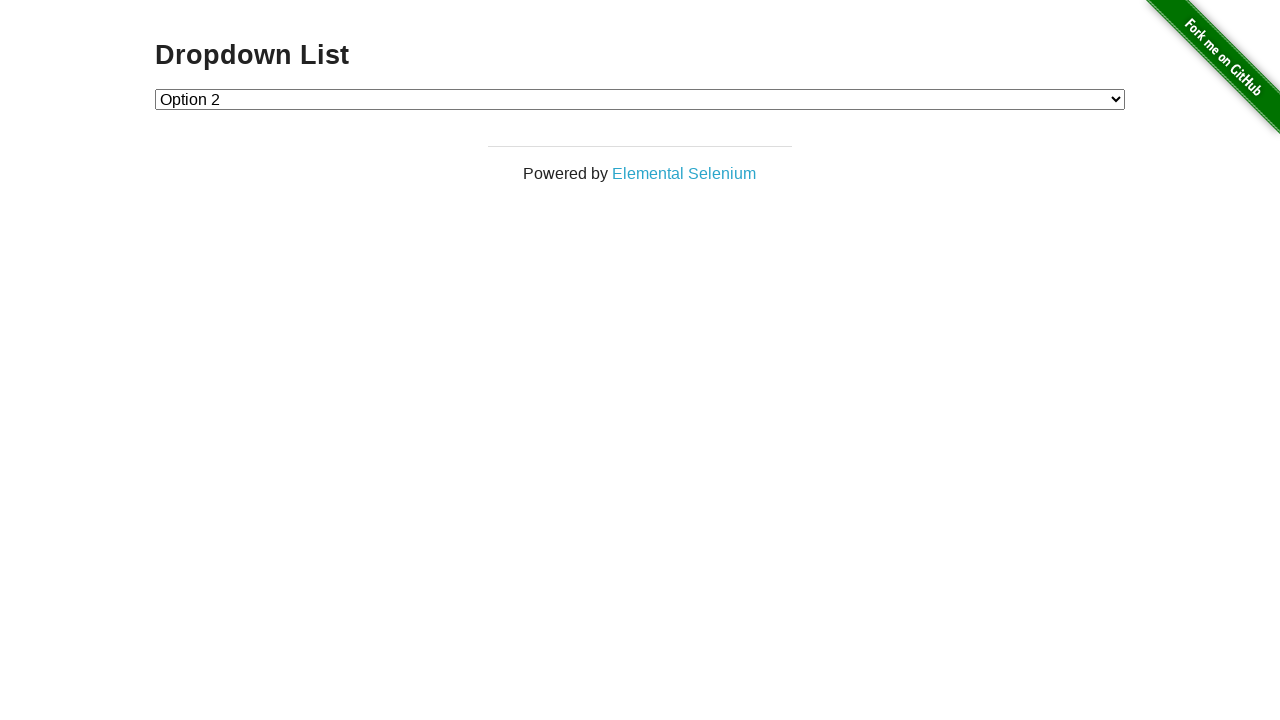